Tests checkbox handling by selecting specific checkboxes, selecting first 3 checkboxes, and then unselecting all selected checkboxes

Starting URL: https://testautomationpractice.blogspot.com/

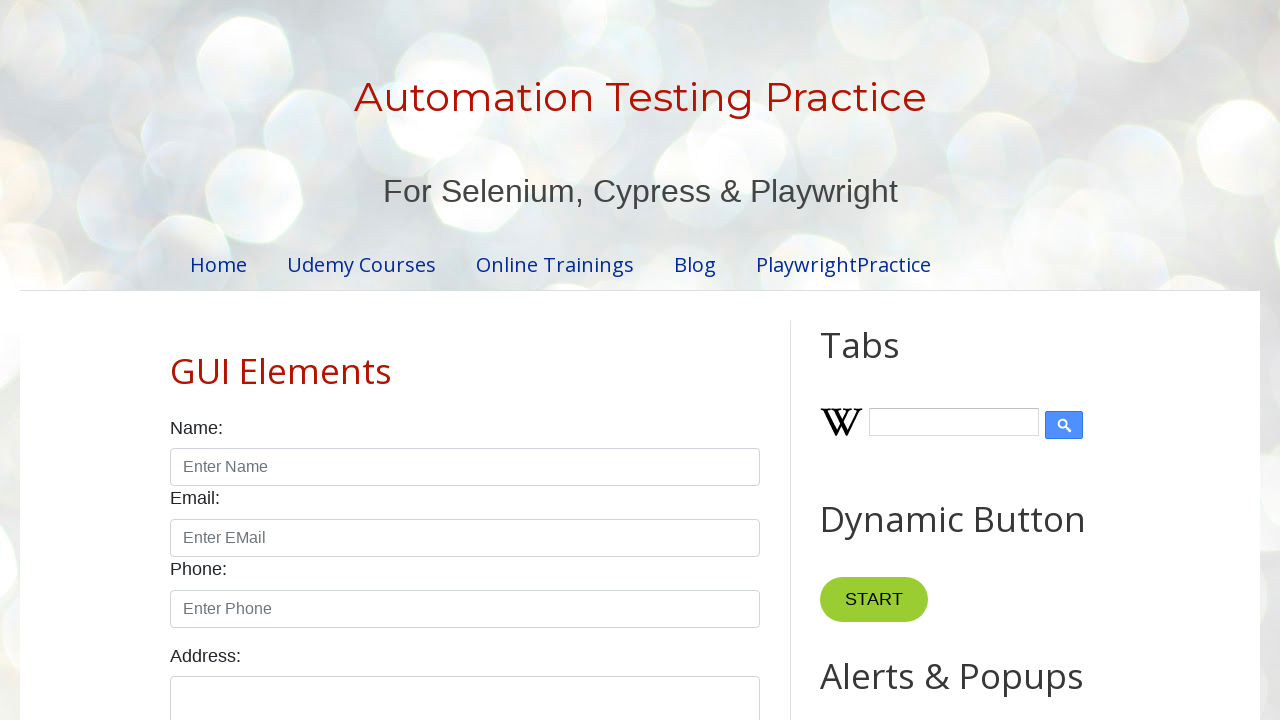

Navigated to test automation practice website
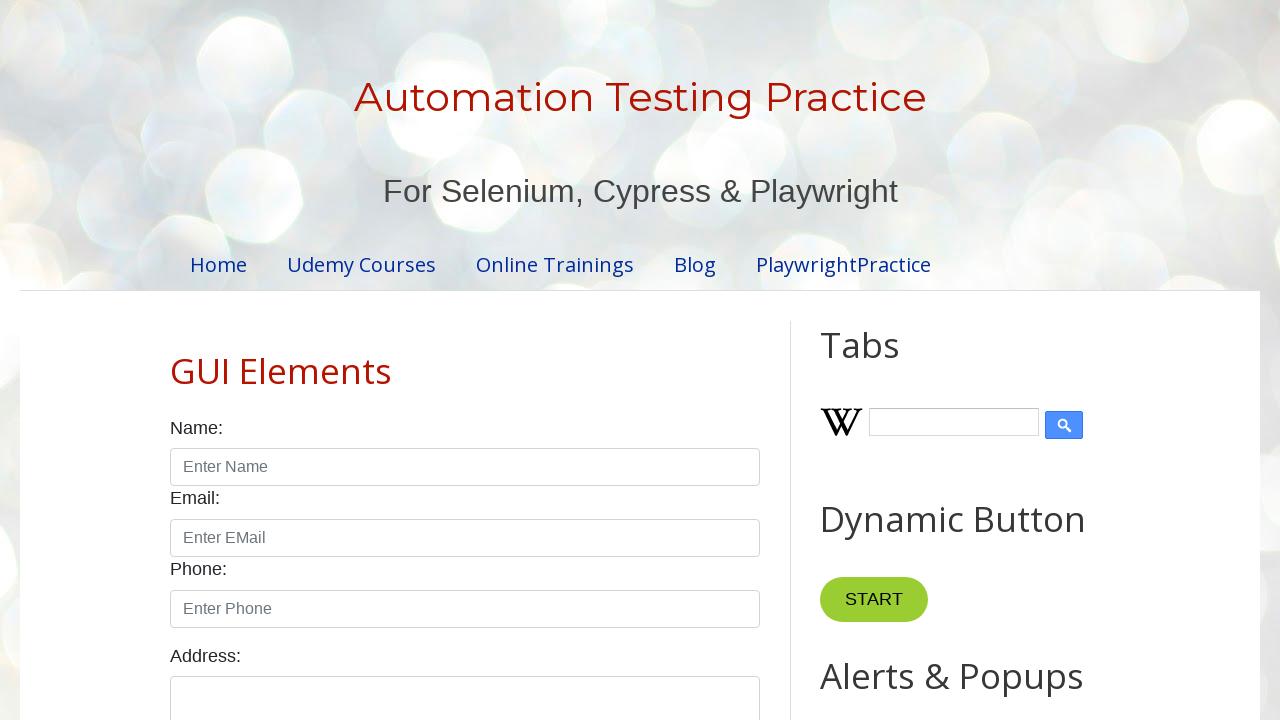

Selected Sunday checkbox at (176, 360) on xpath=//input[@id='sunday']
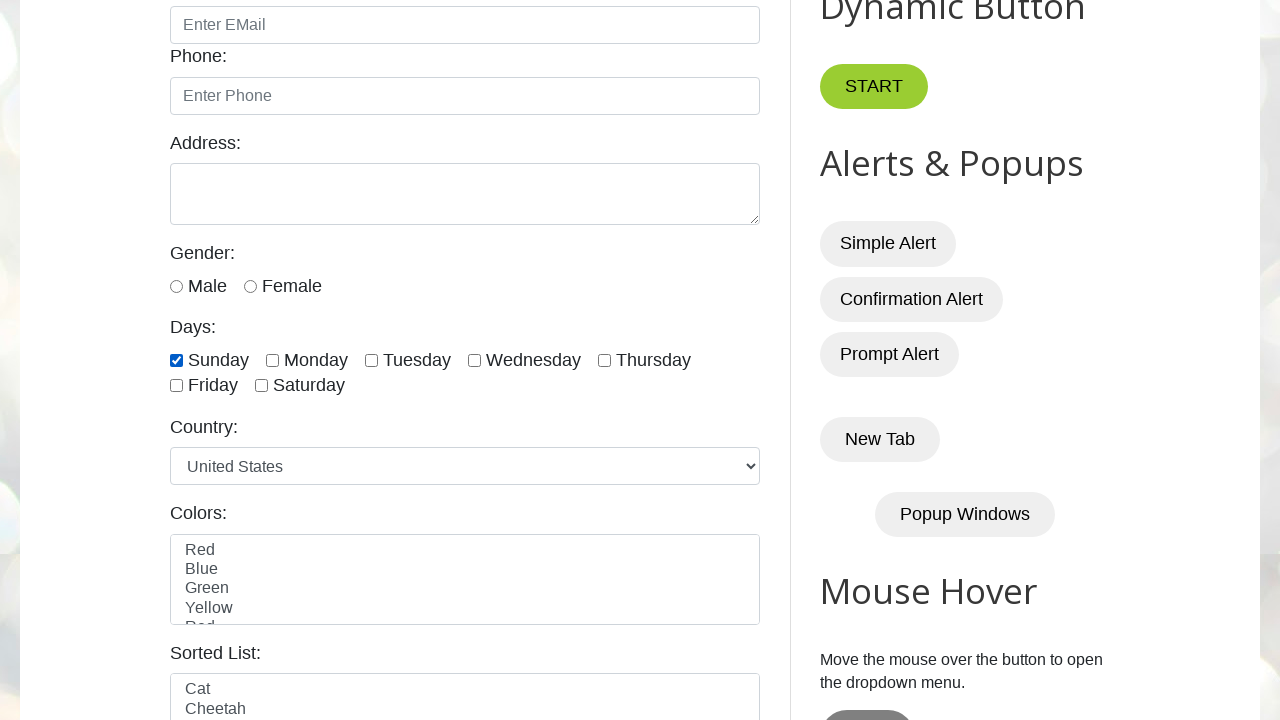

Located all checkboxes on the page
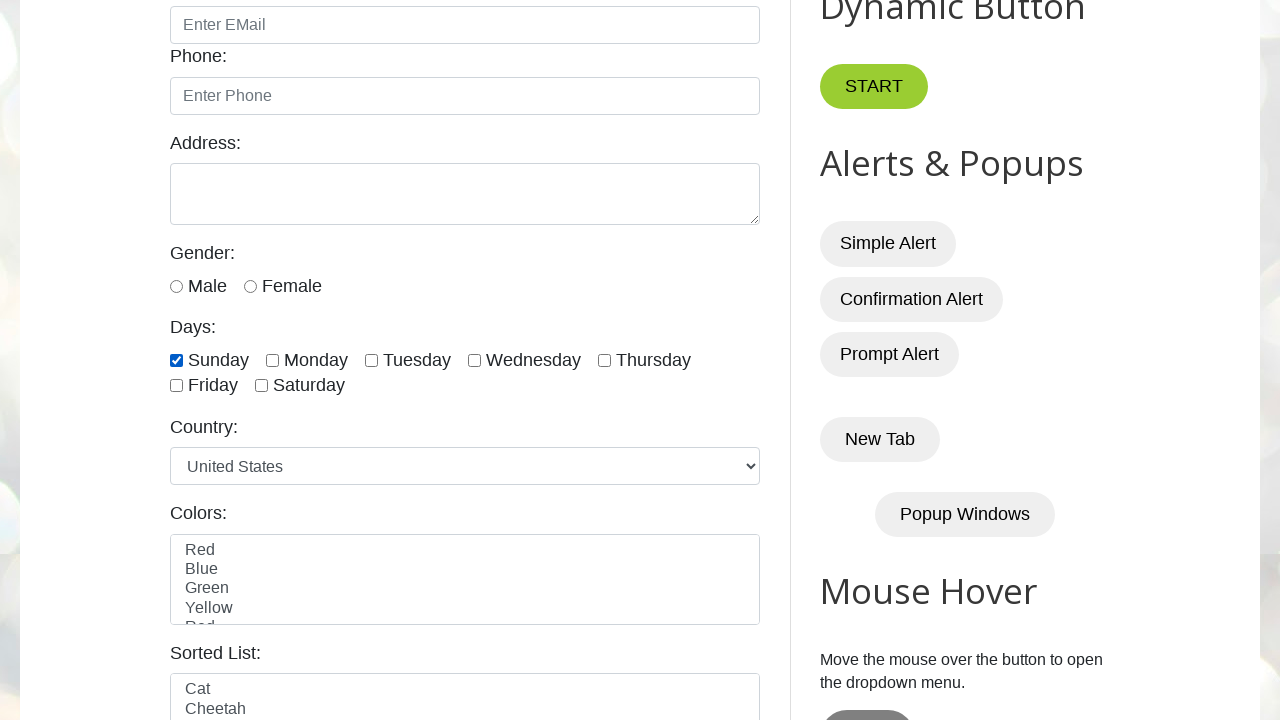

Selected first 3 checkboxes - checkbox 1 at (176, 360) on xpath=//input[@class='form-check-input' and @type='checkbox'] >> nth=0
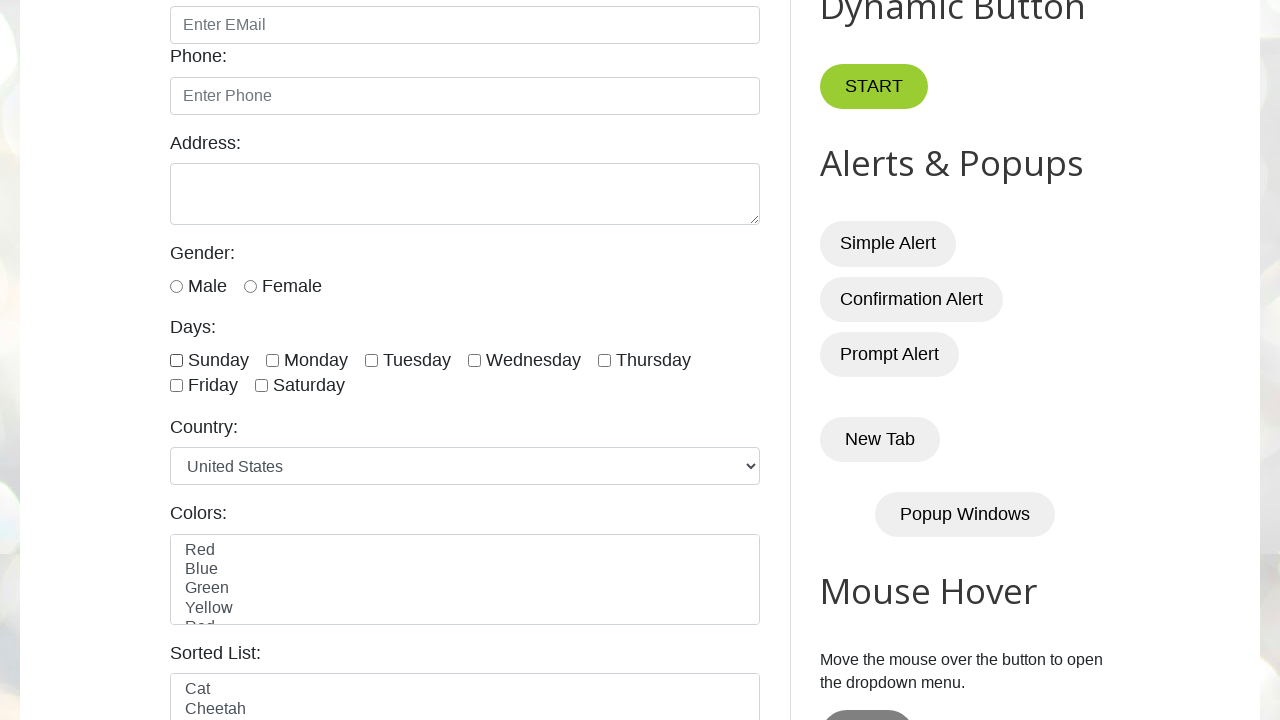

Selected first 3 checkboxes - checkbox 2 at (272, 360) on xpath=//input[@class='form-check-input' and @type='checkbox'] >> nth=1
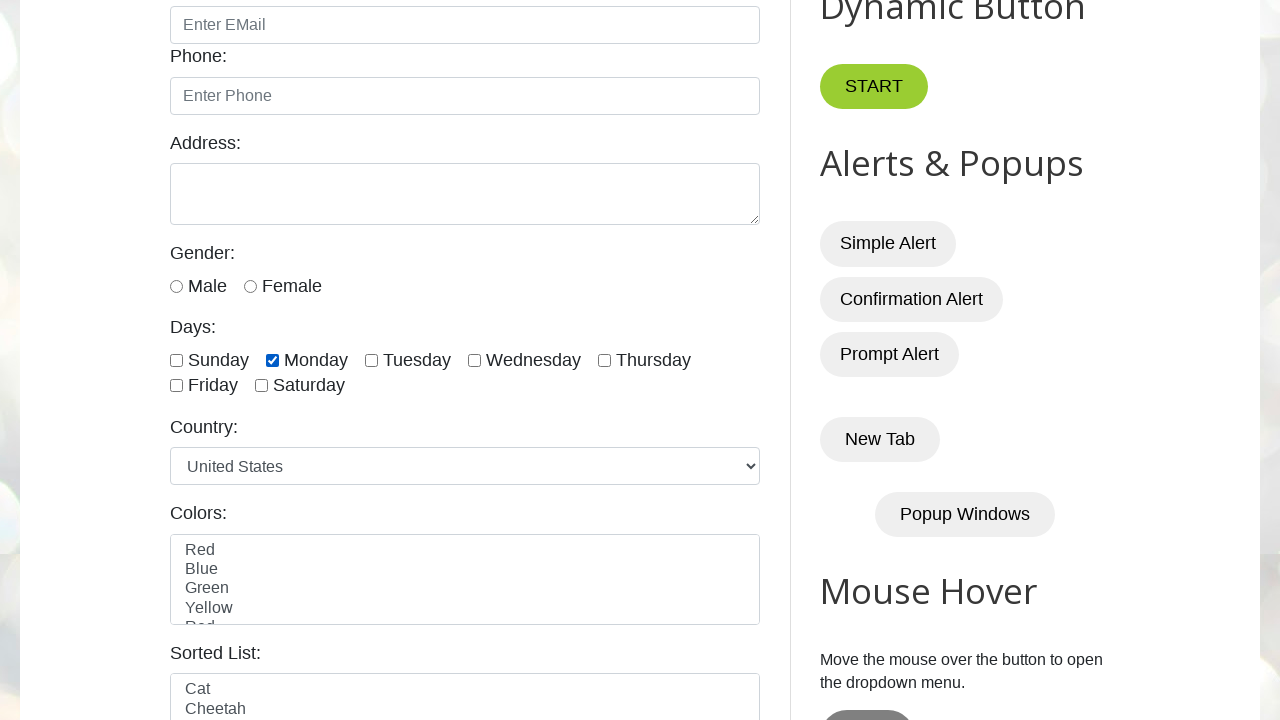

Selected first 3 checkboxes - checkbox 3 at (372, 360) on xpath=//input[@class='form-check-input' and @type='checkbox'] >> nth=2
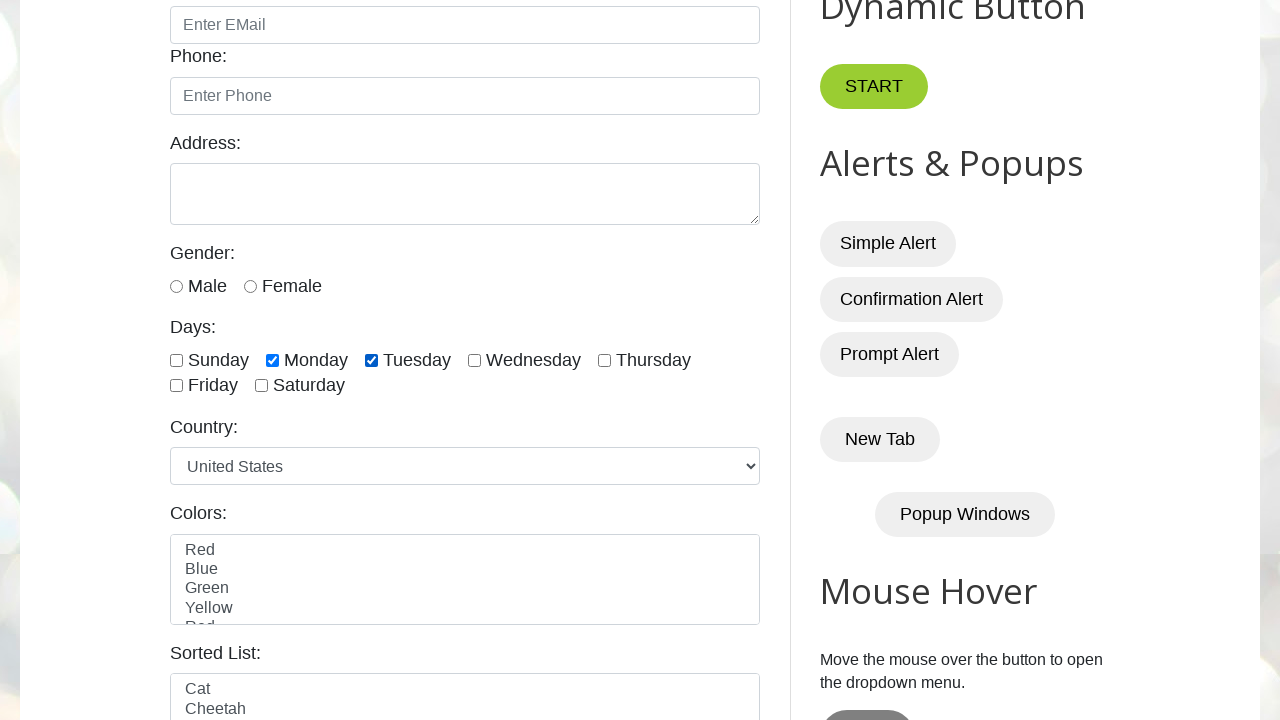

Waited 3 seconds
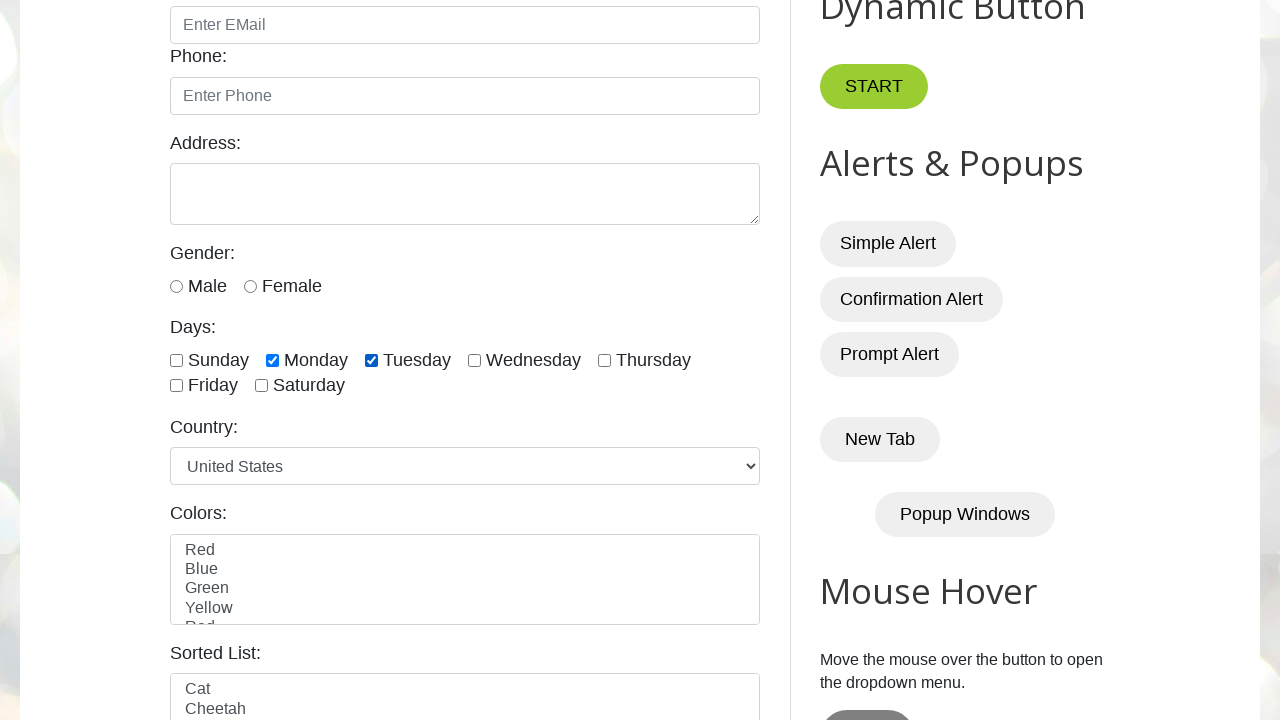

Unchecked checkbox 2 at (272, 360) on xpath=//input[@class='form-check-input' and @type='checkbox'] >> nth=1
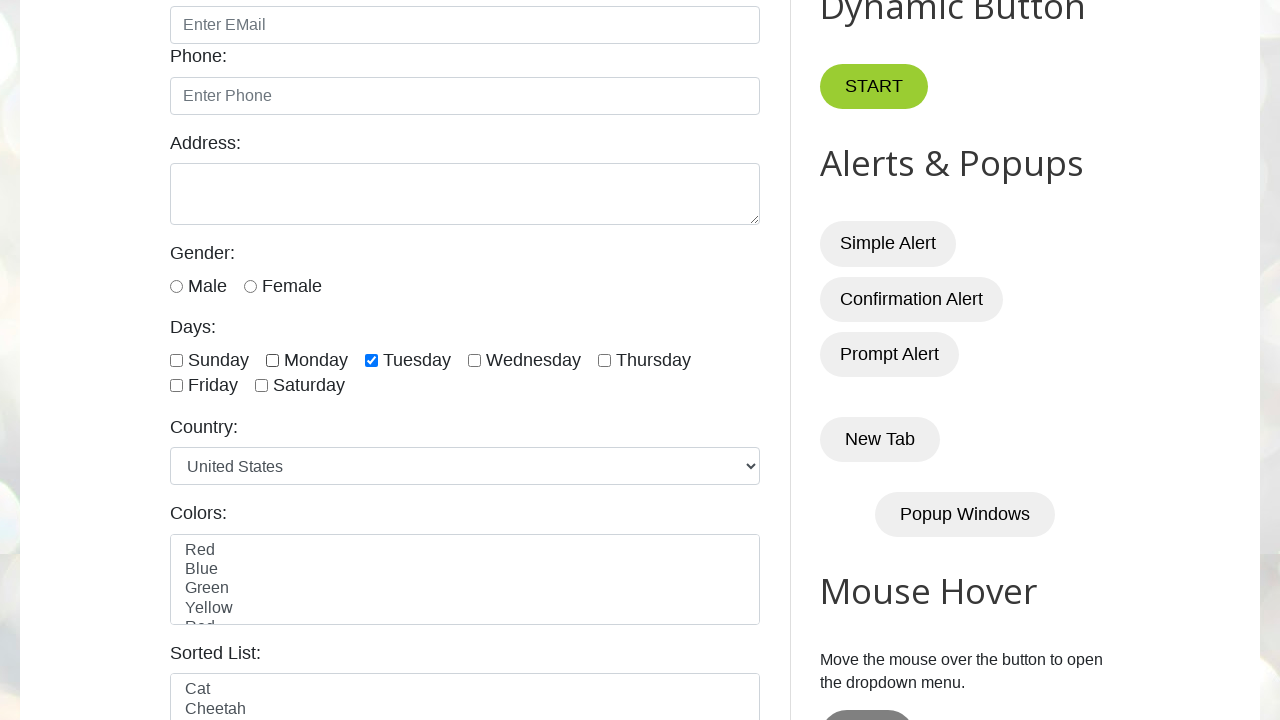

Unchecked checkbox 3 at (372, 360) on xpath=//input[@class='form-check-input' and @type='checkbox'] >> nth=2
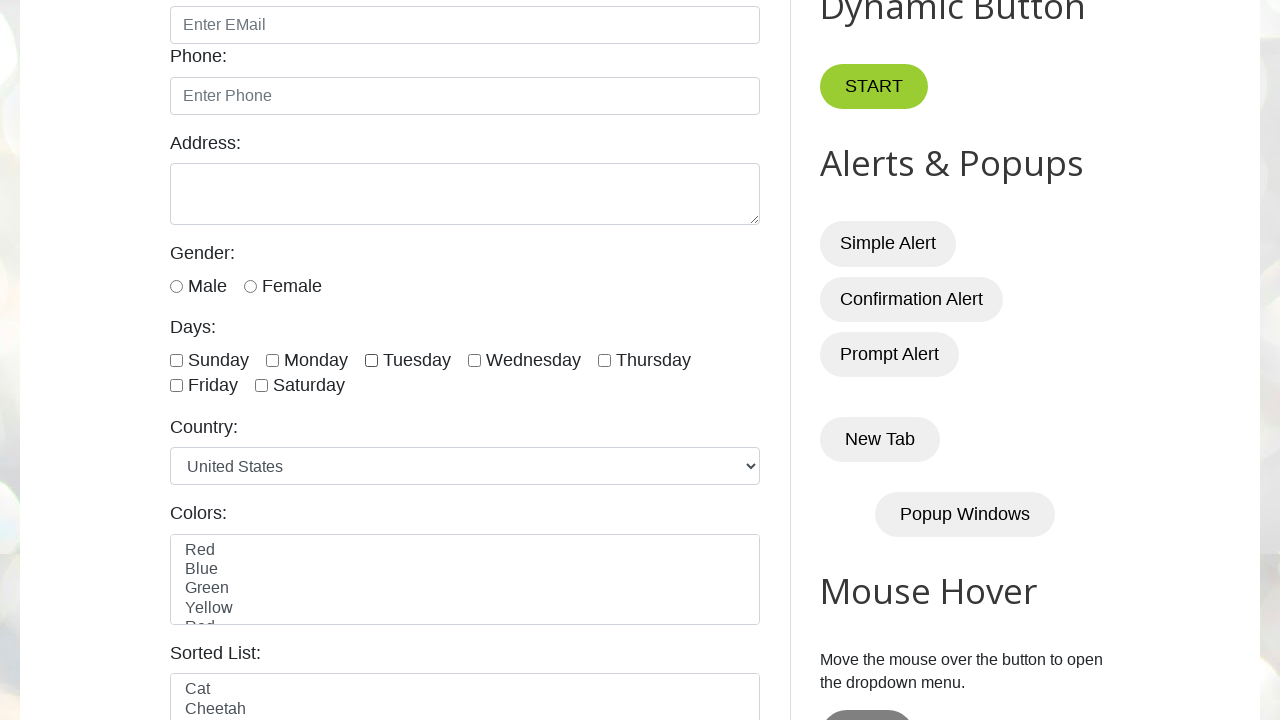

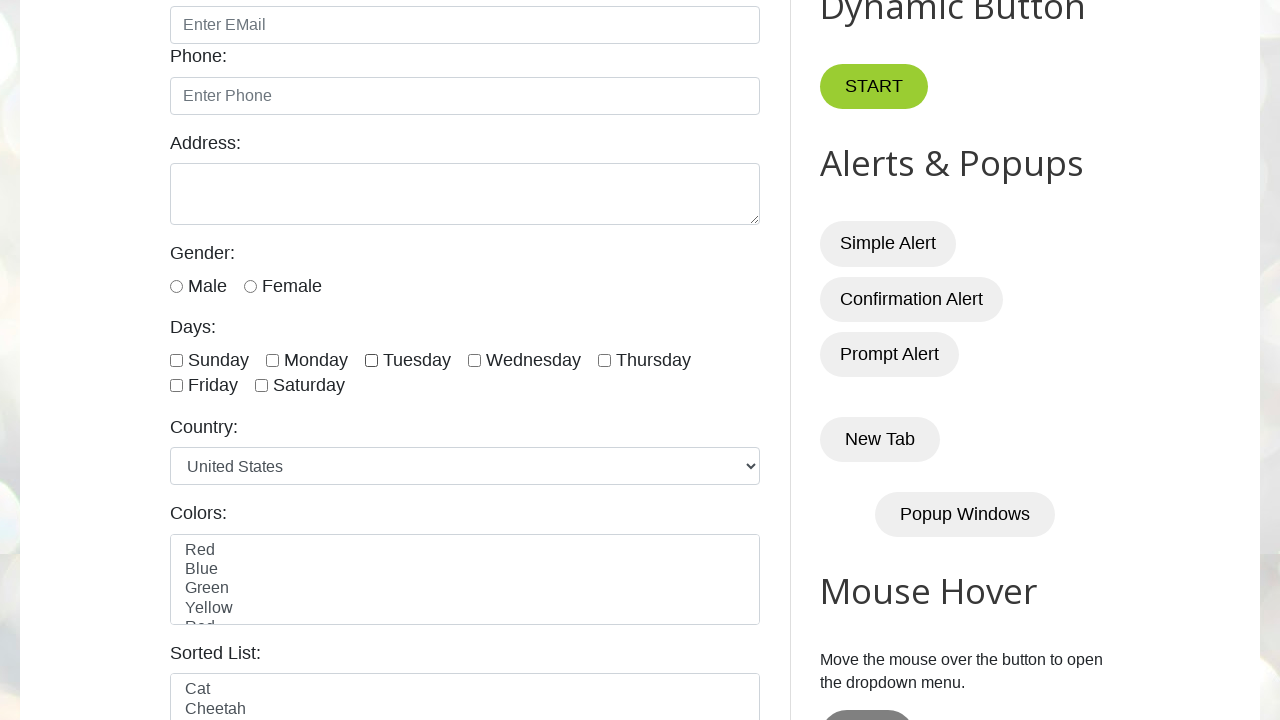